Opens the Monster.com job search website homepage and verifies it loads successfully

Starting URL: http://www.monster.com

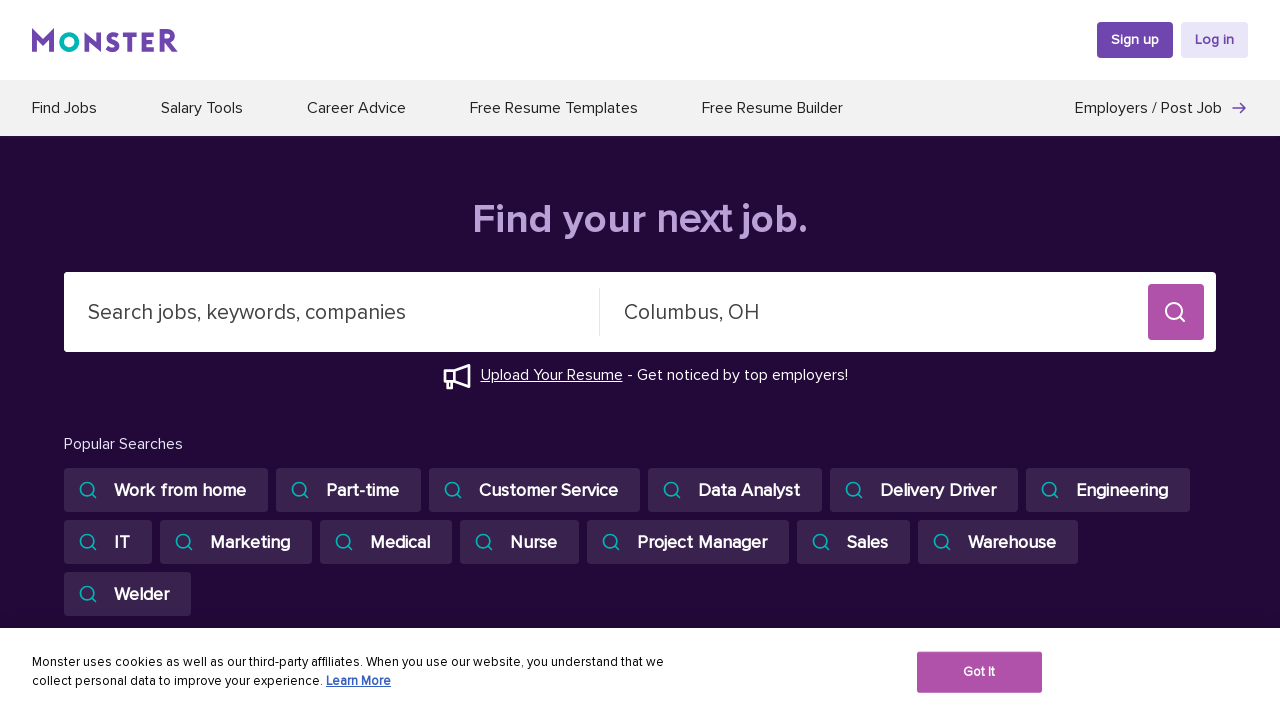

Navigated to Monster.com homepage
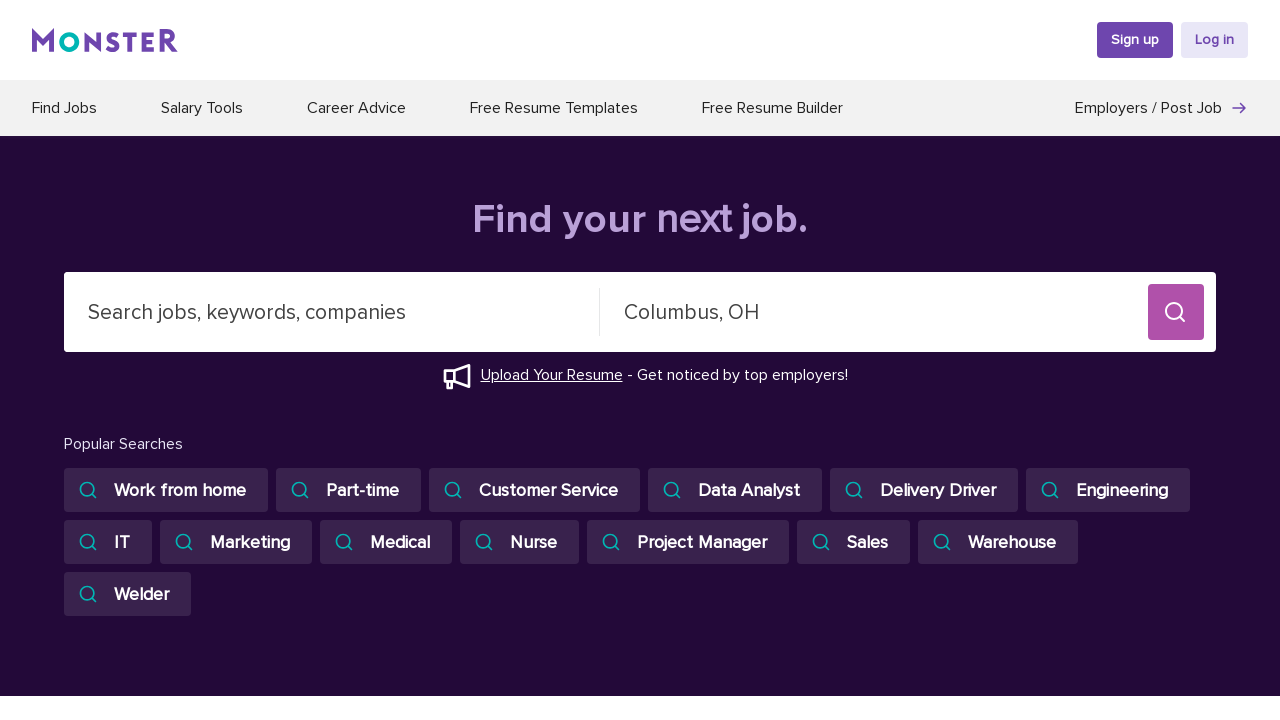

Page DOM content fully loaded
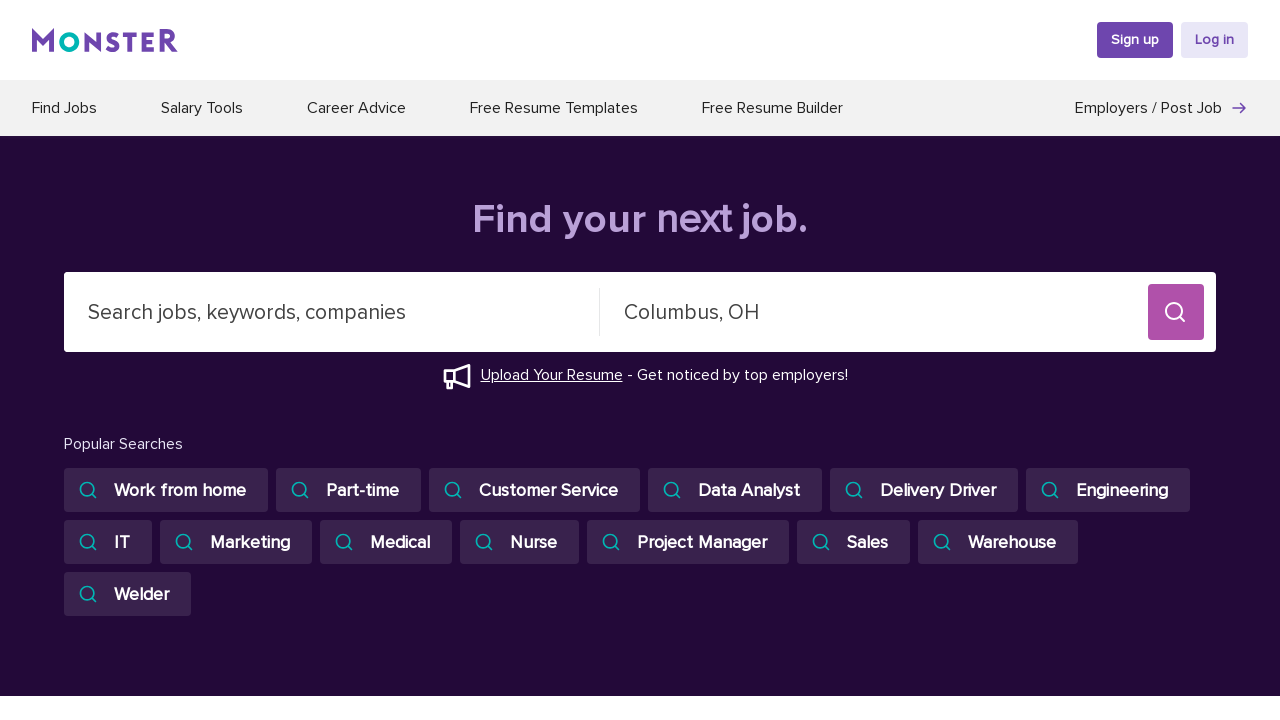

Verified Monster.com homepage loaded successfully
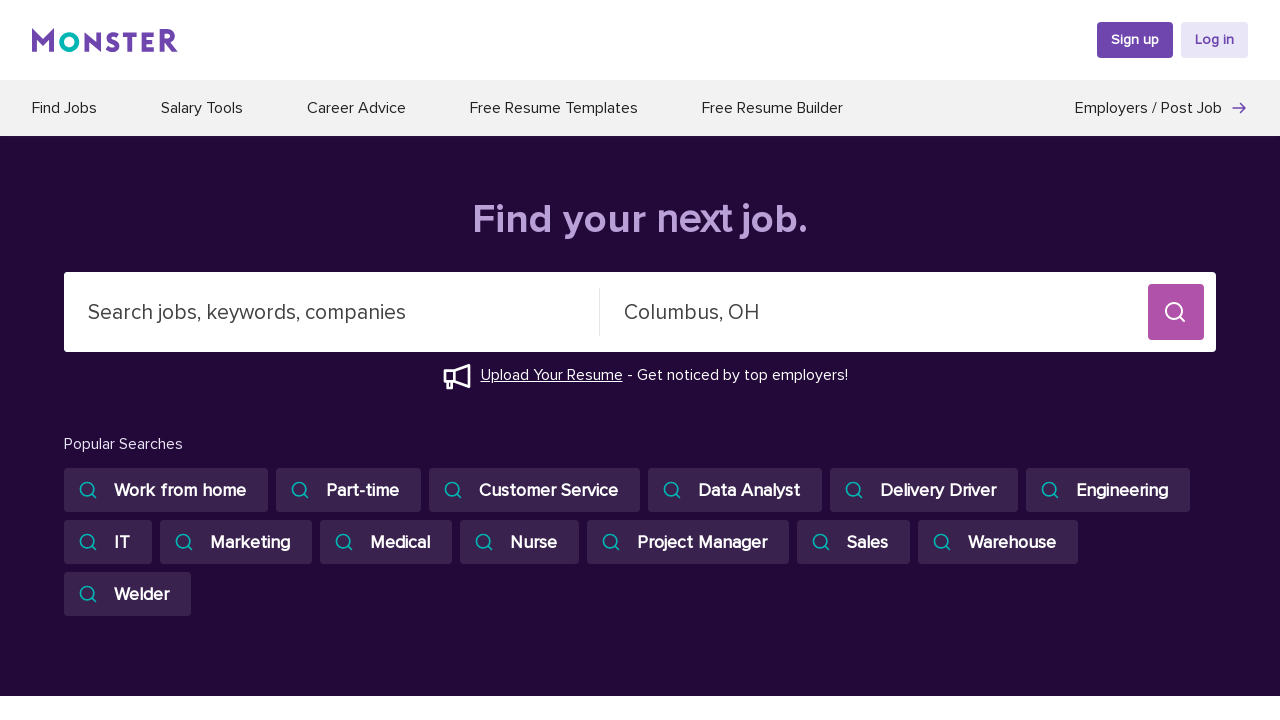

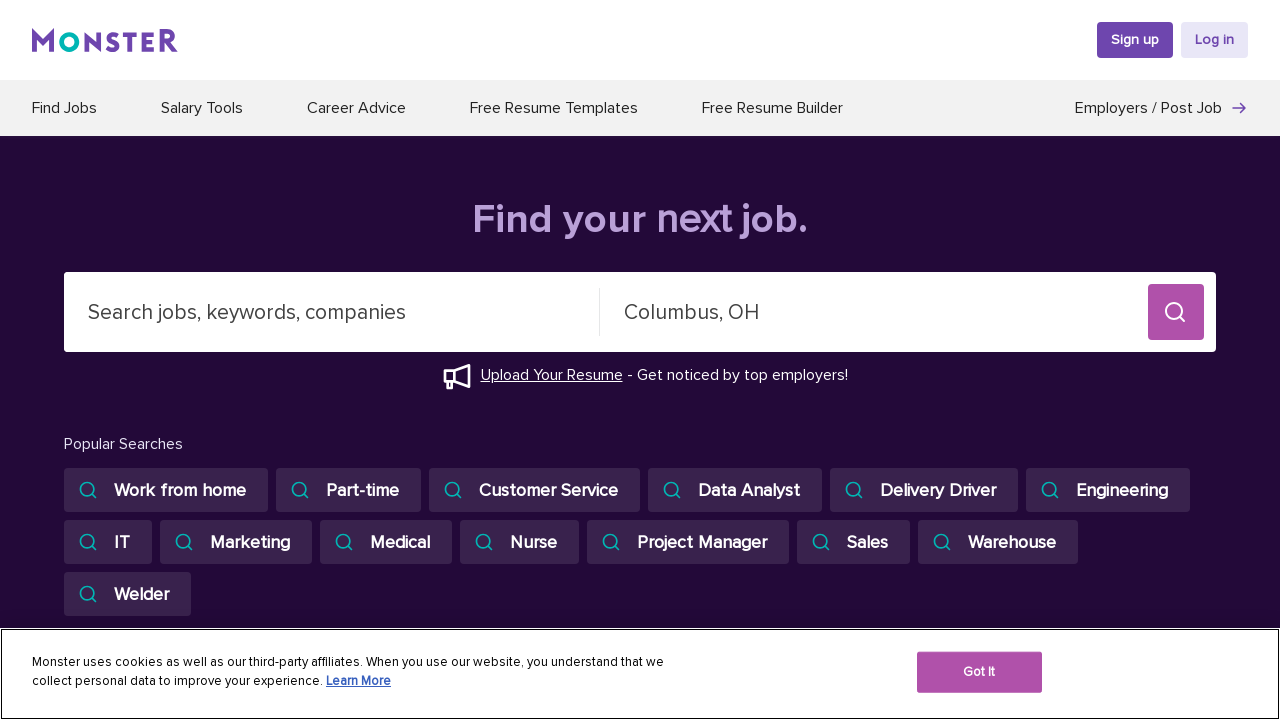